Tests window handling functionality by opening a new window, switching to it, closing it, and returning to the parent window

Starting URL: https://demoqa.com/browser-windows

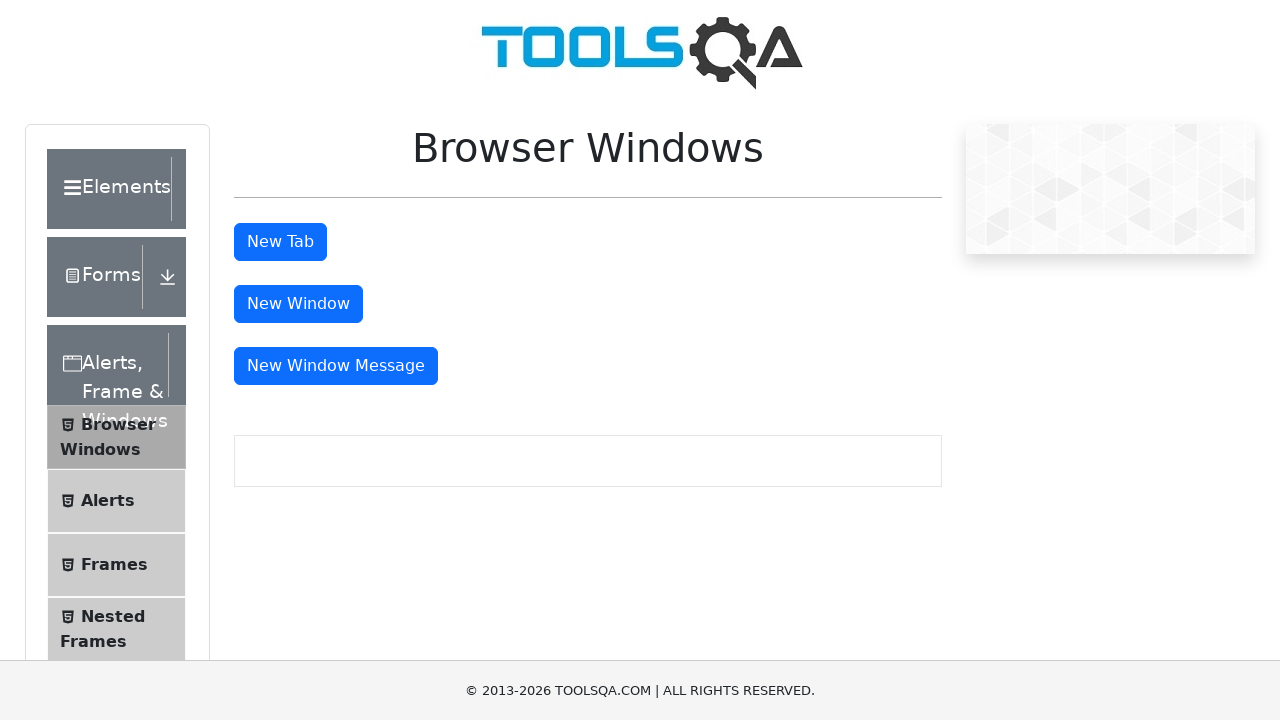

Clicked button to open new window at (298, 304) on (//*[@type='button'])[3]
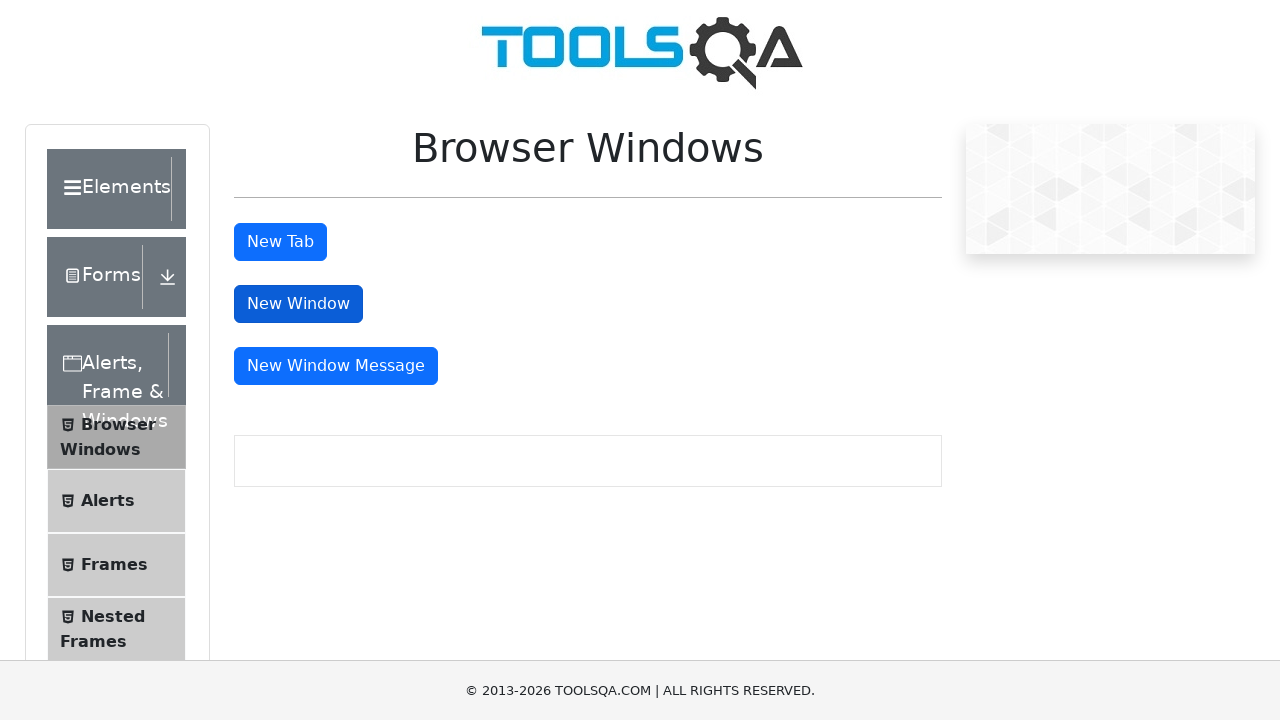

New window opened and captured
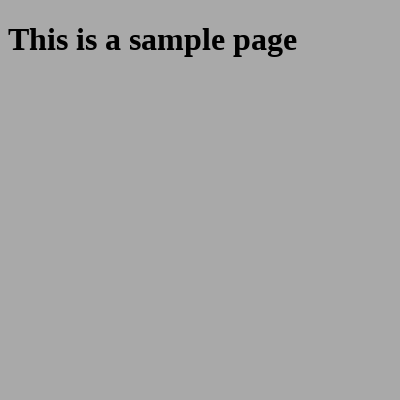

Closed the new window
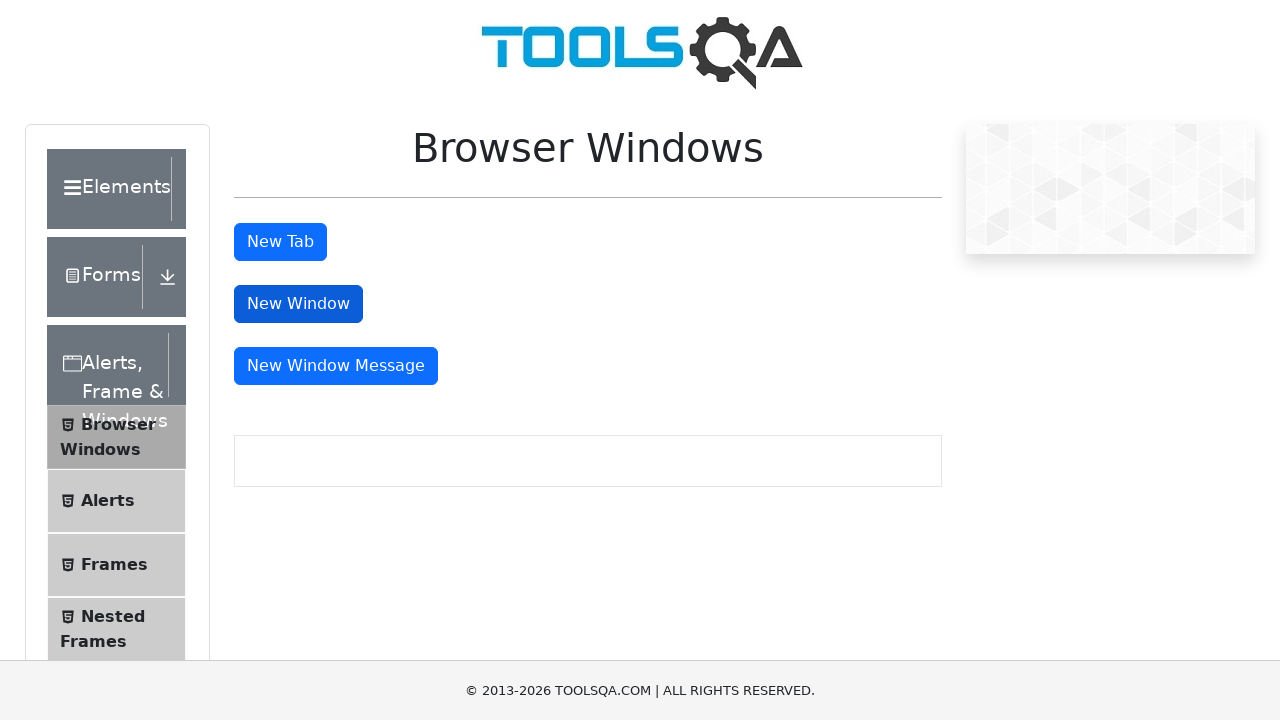

Returned focus to parent window
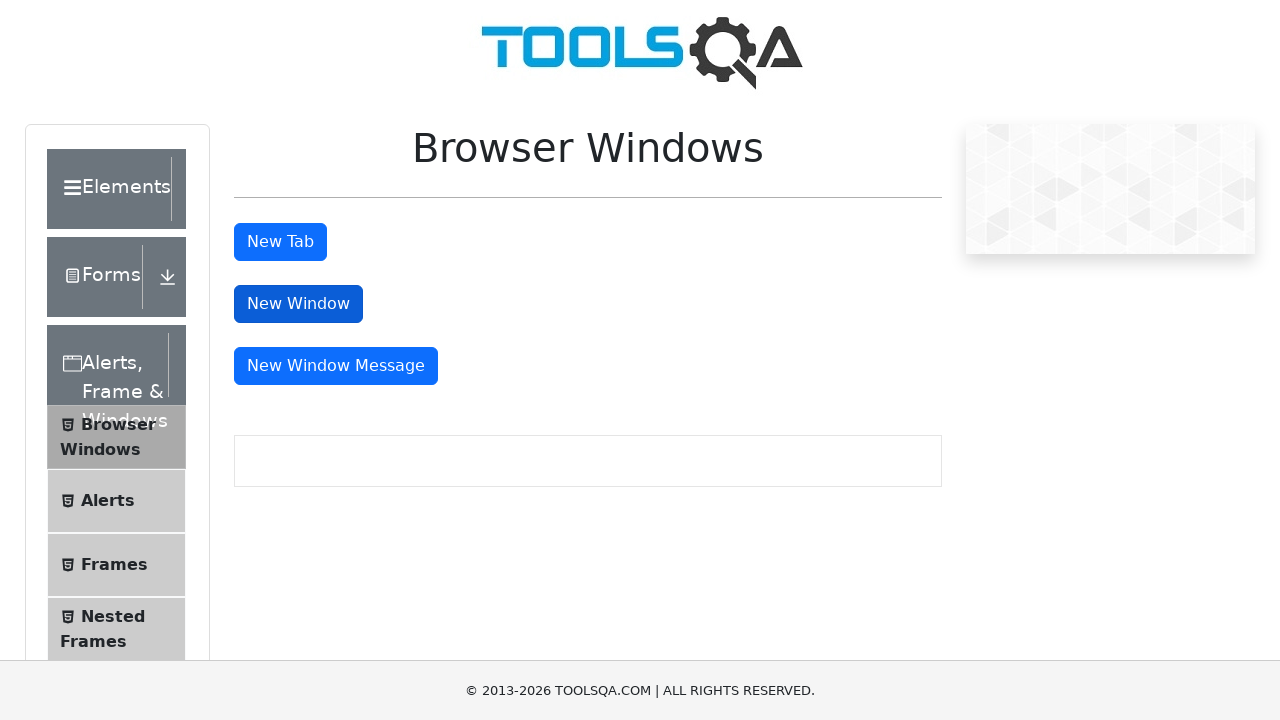

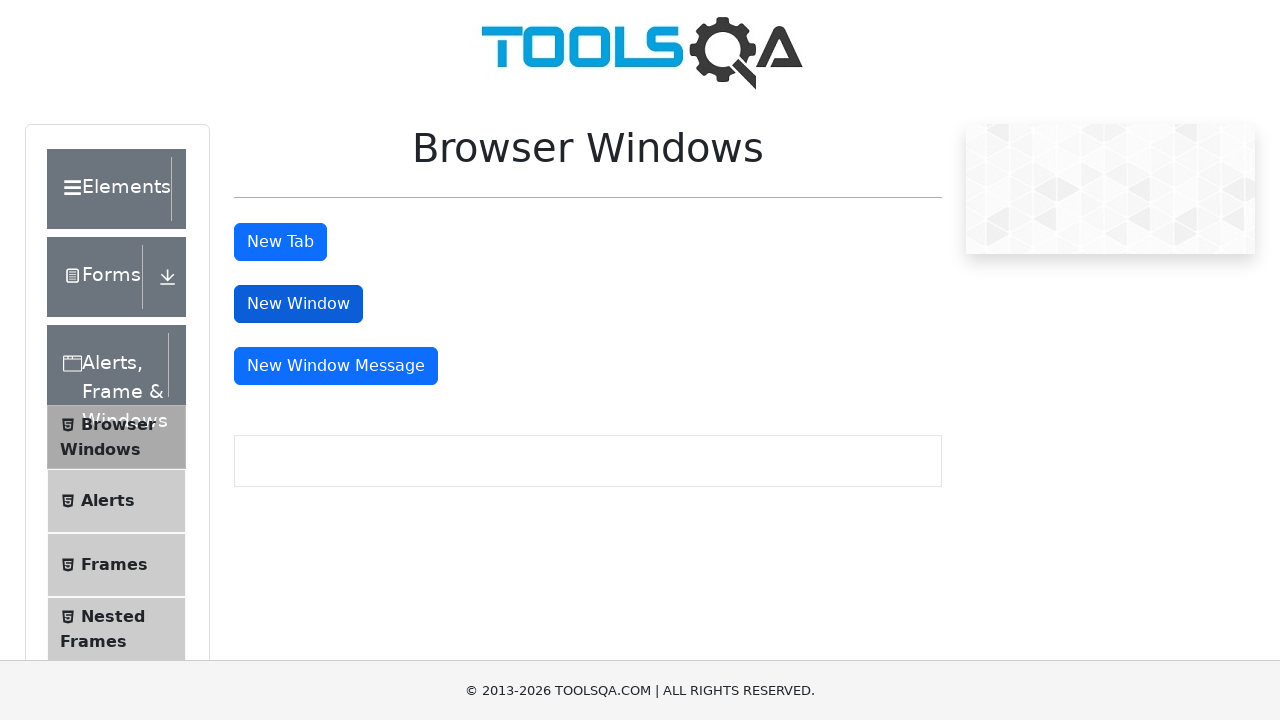